Tests product search functionality on FirstCry by searching for a baby stroller, clicking on the product from search results, handling the new tab that opens, and verifying the product page loads successfully.

Starting URL: https://www.firstcry.com/

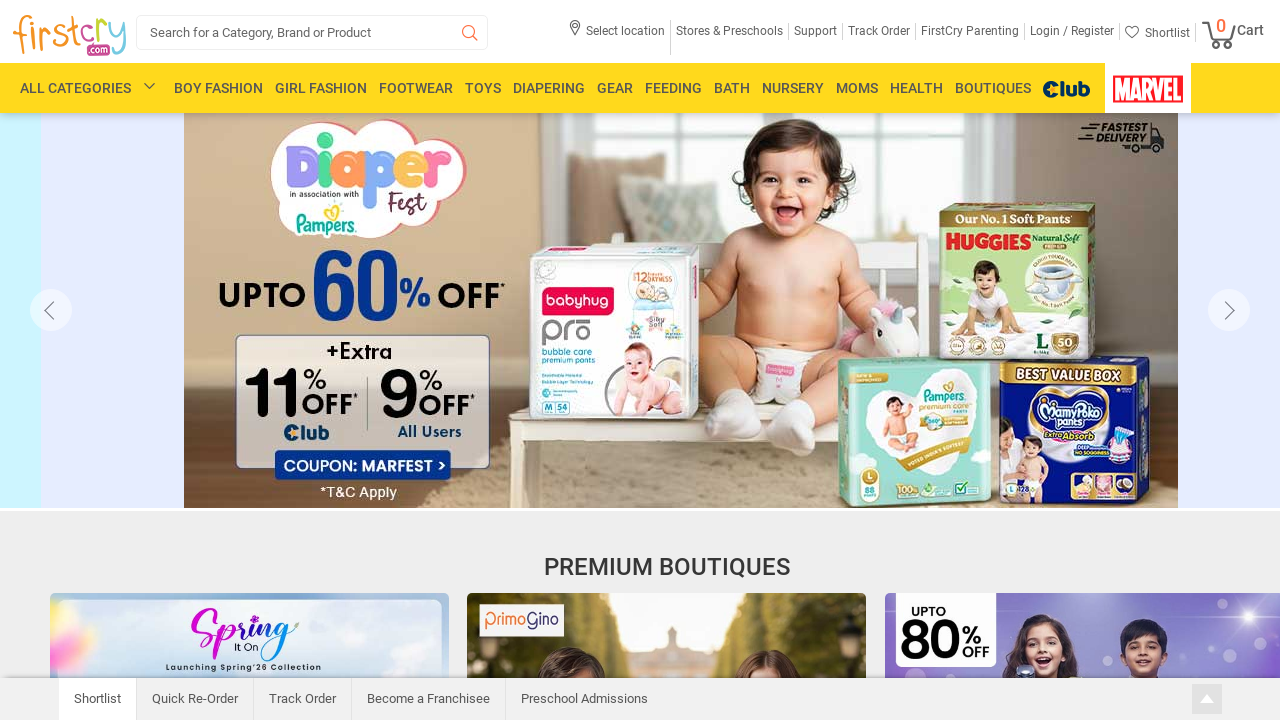

Search box became visible
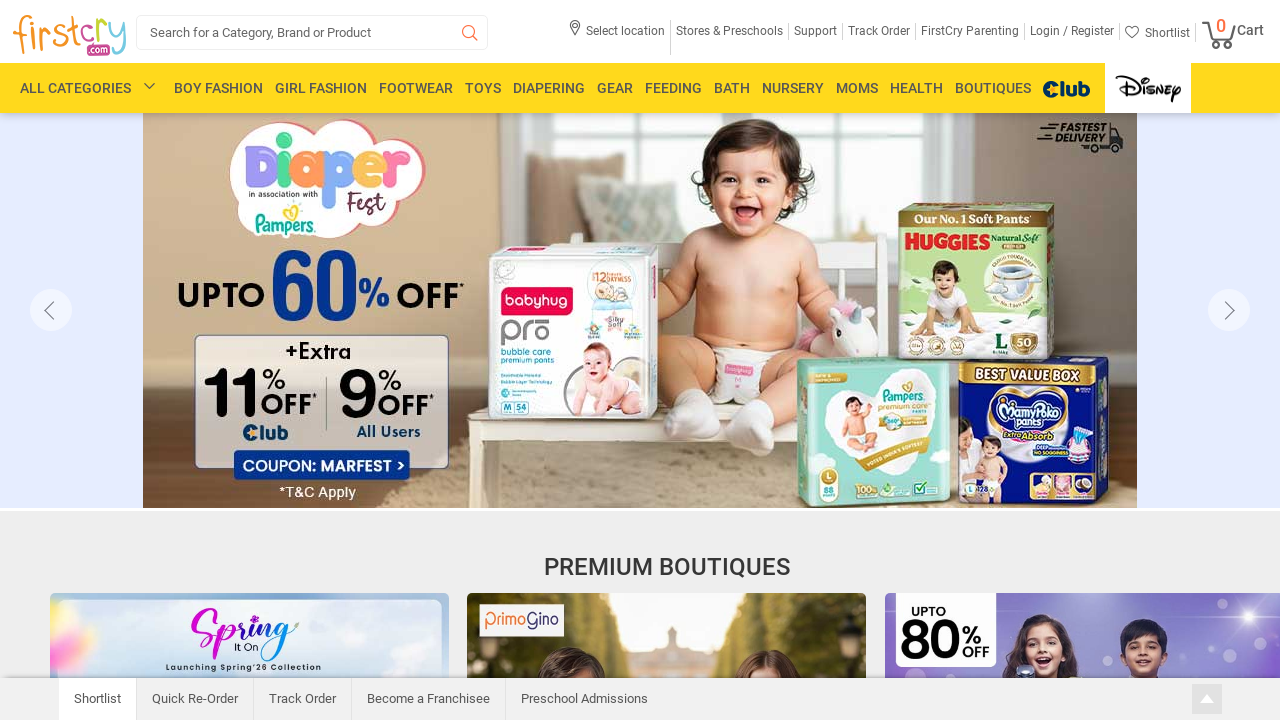

Filled search box with 'Babyhug Cosy Cosmo Stroller'
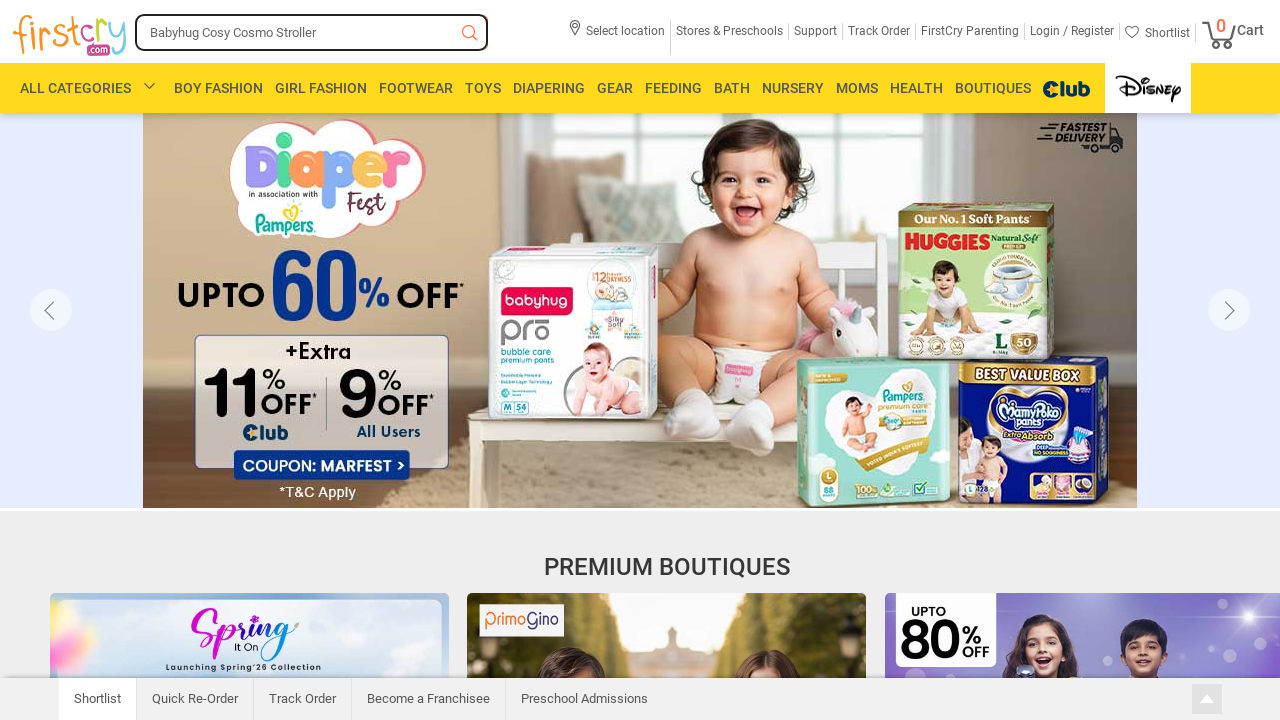

Clicked search button at (470, 34) on .search-button
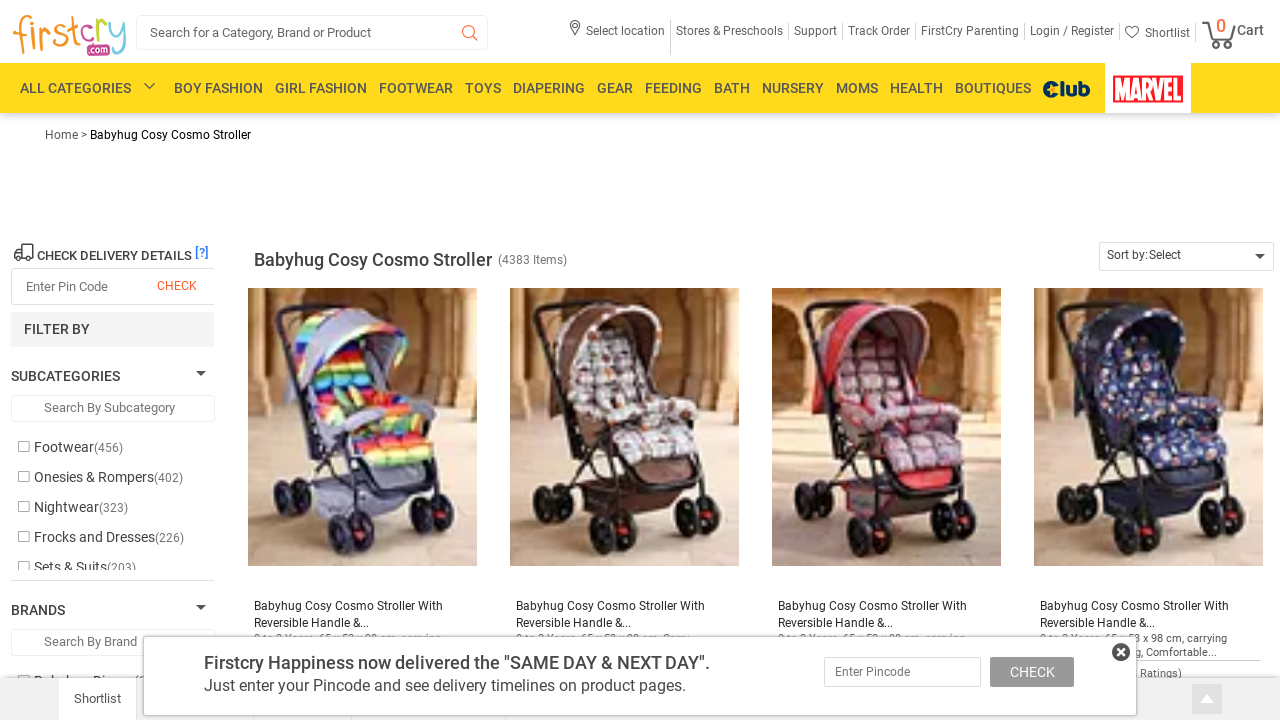

Product link 'Babyhug Cosy Cosmo Stroller' became visible in search results
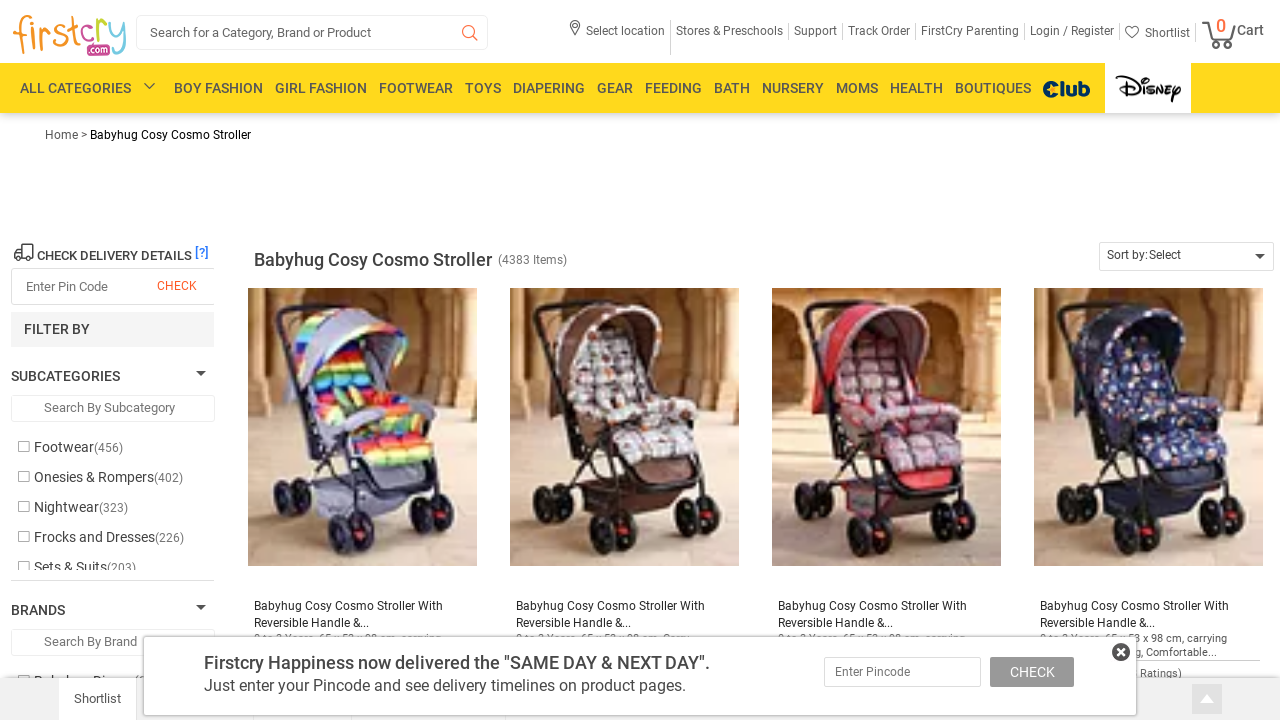

Scrolled product link into view
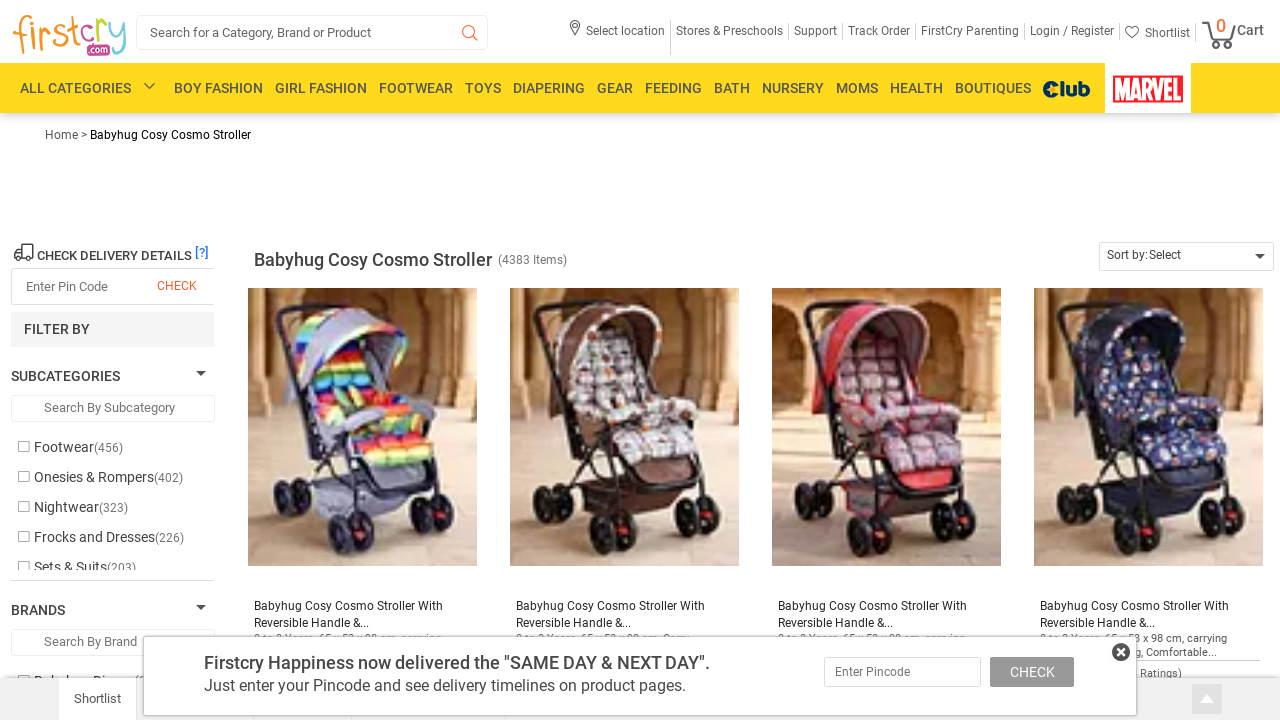

Clicked on product link
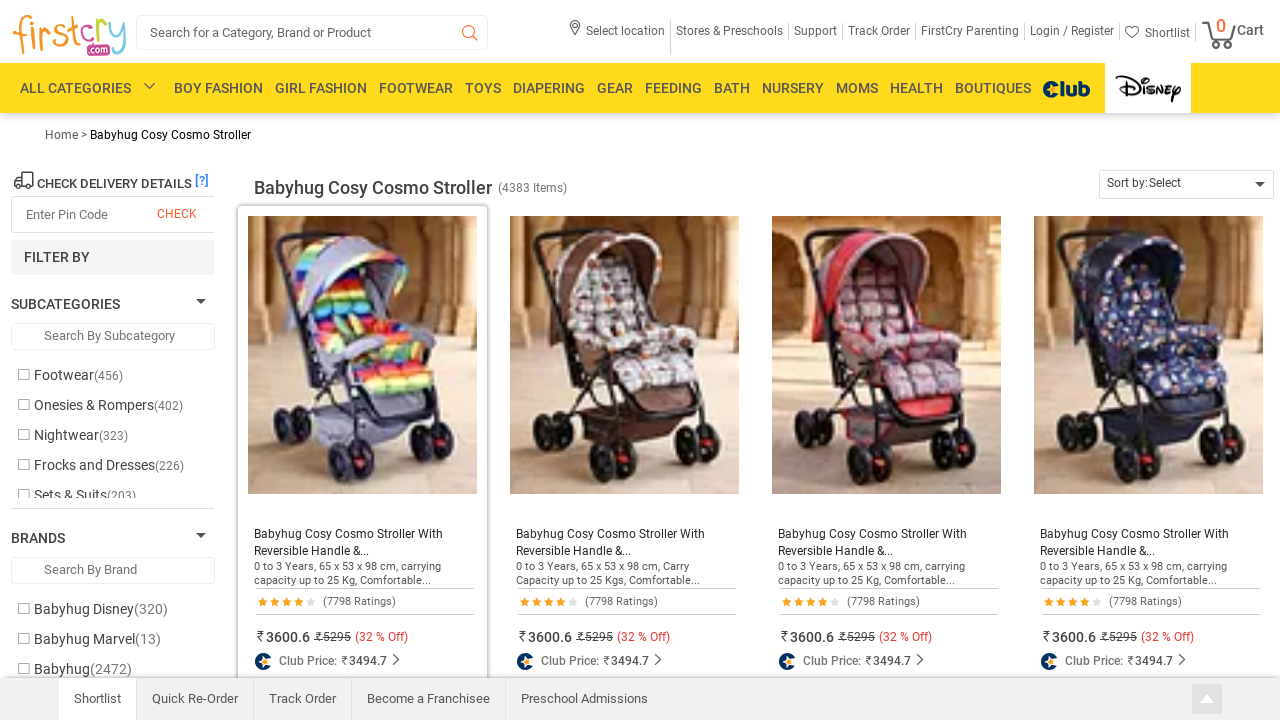

Switched to new product tab and waited for page load
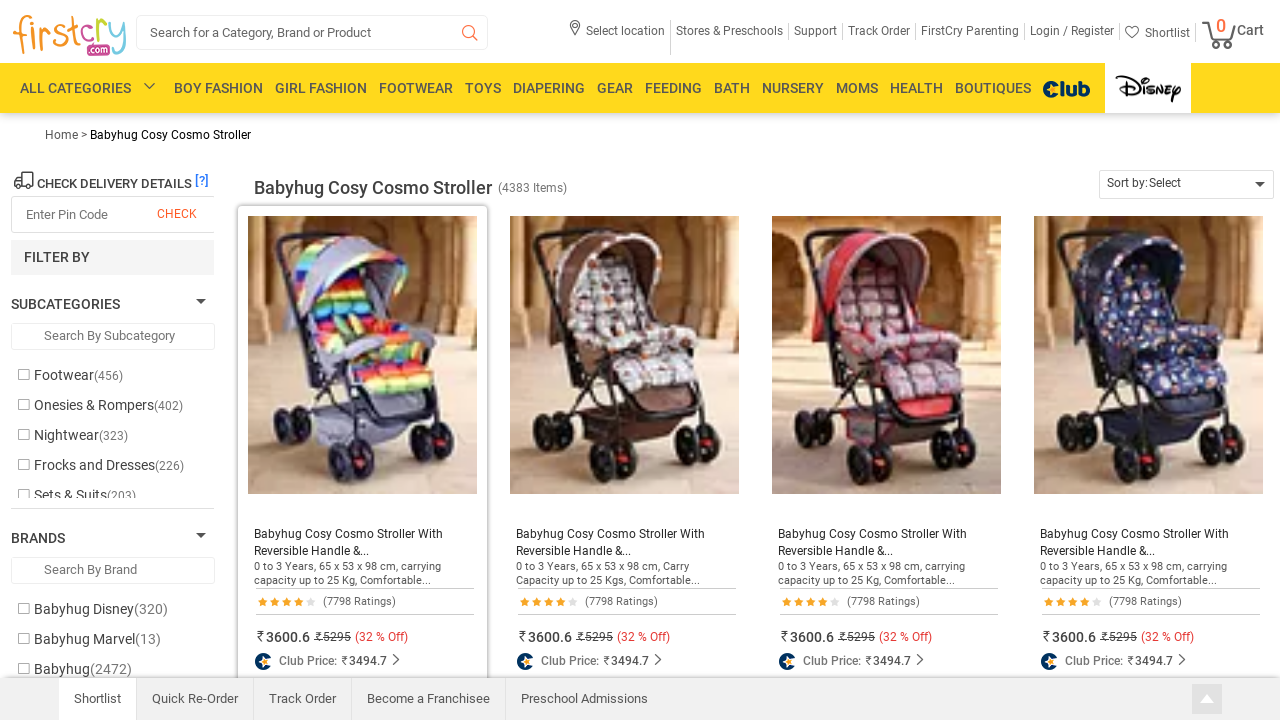

Product page loaded successfully - product image info element found
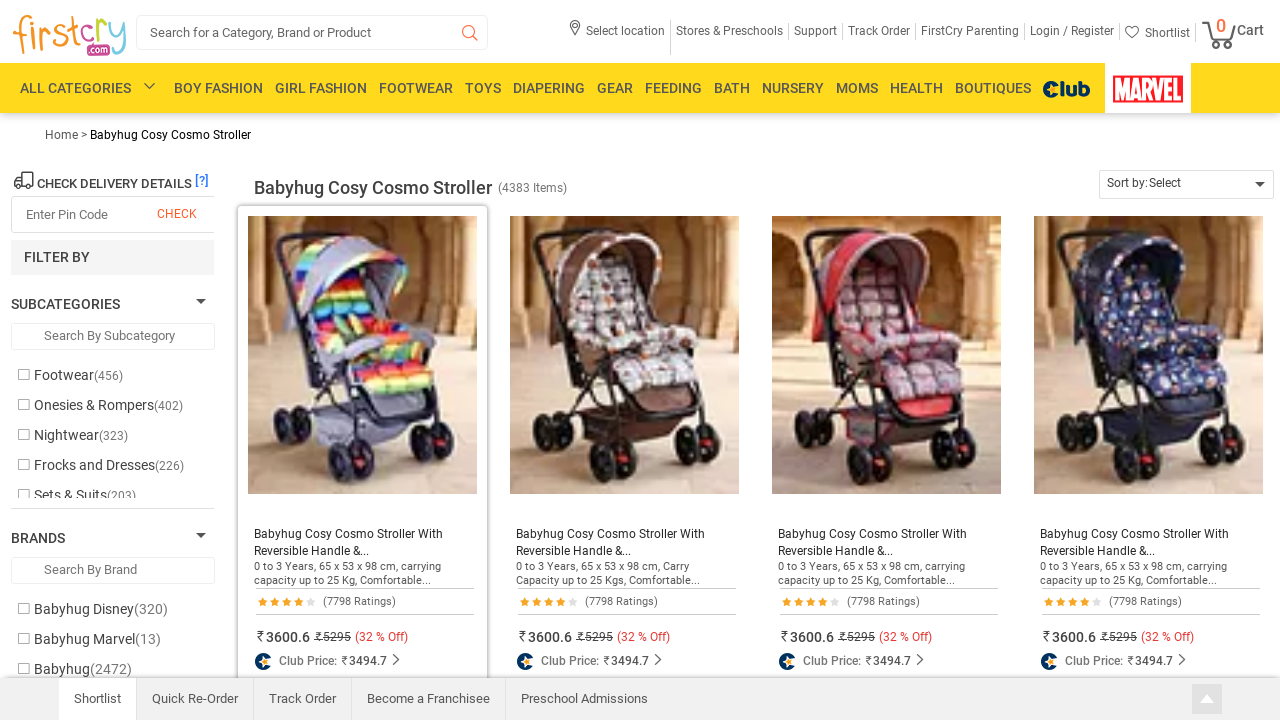

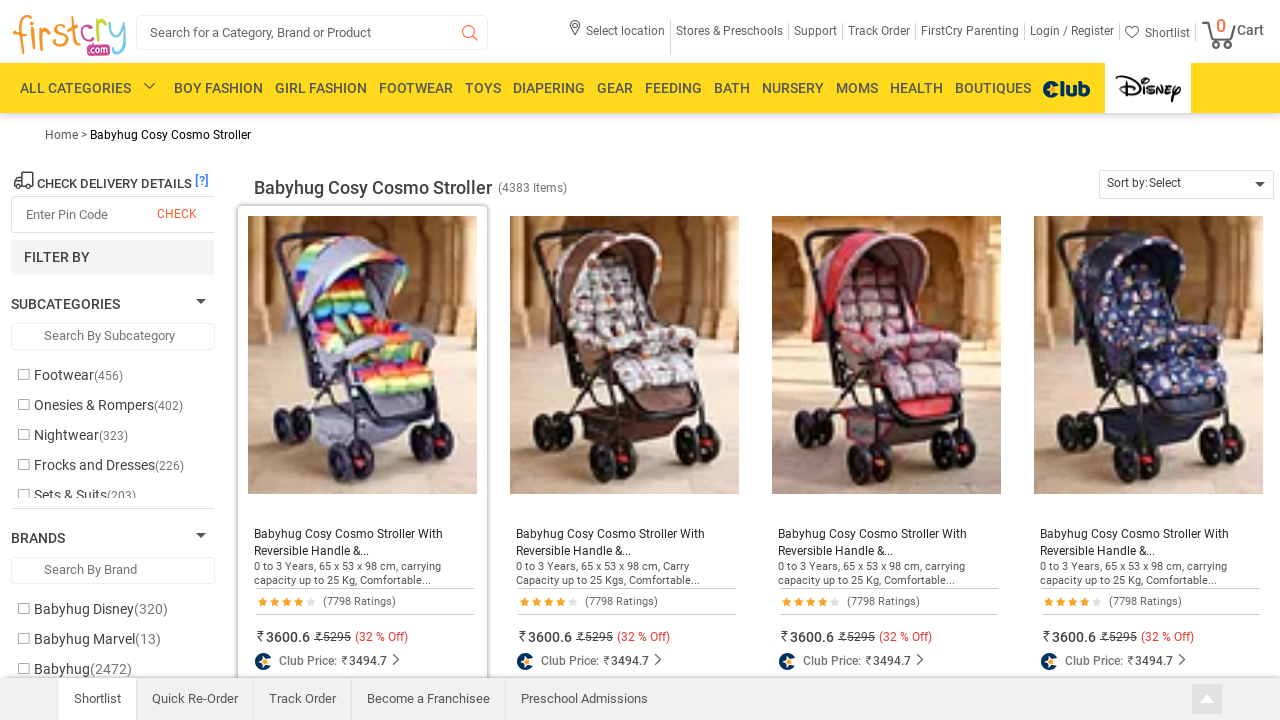